Tests alert handling functionality by triggering confirmation alerts and accepting/dismissing them

Starting URL: https://demoqa.com/alerts

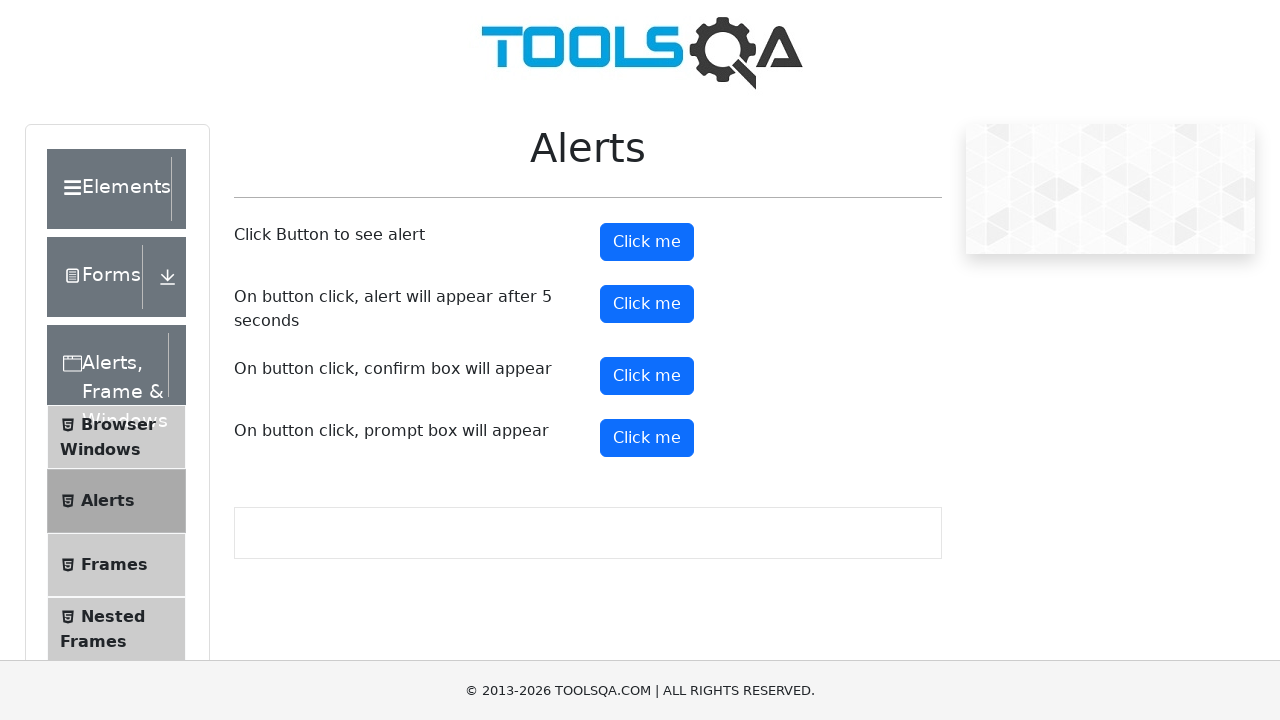

Clicked confirm button to trigger first alert at (647, 376) on #confirmButton
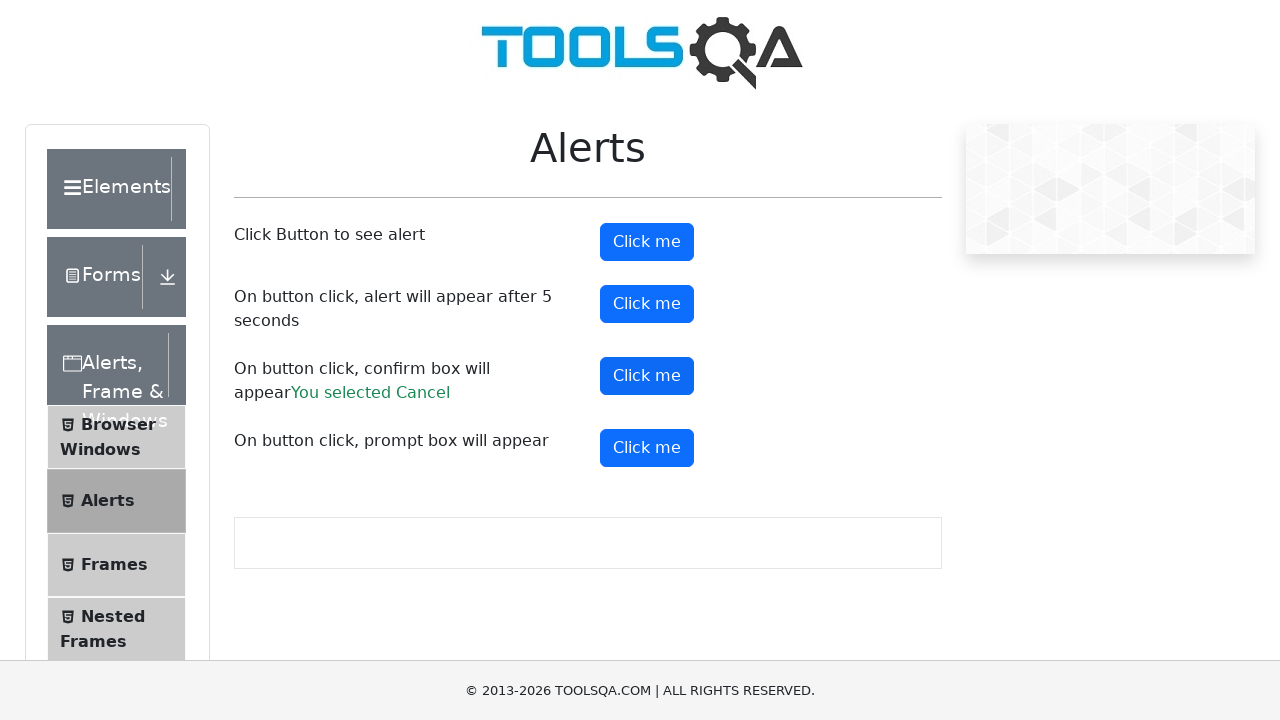

Set up dialog handler to accept alerts
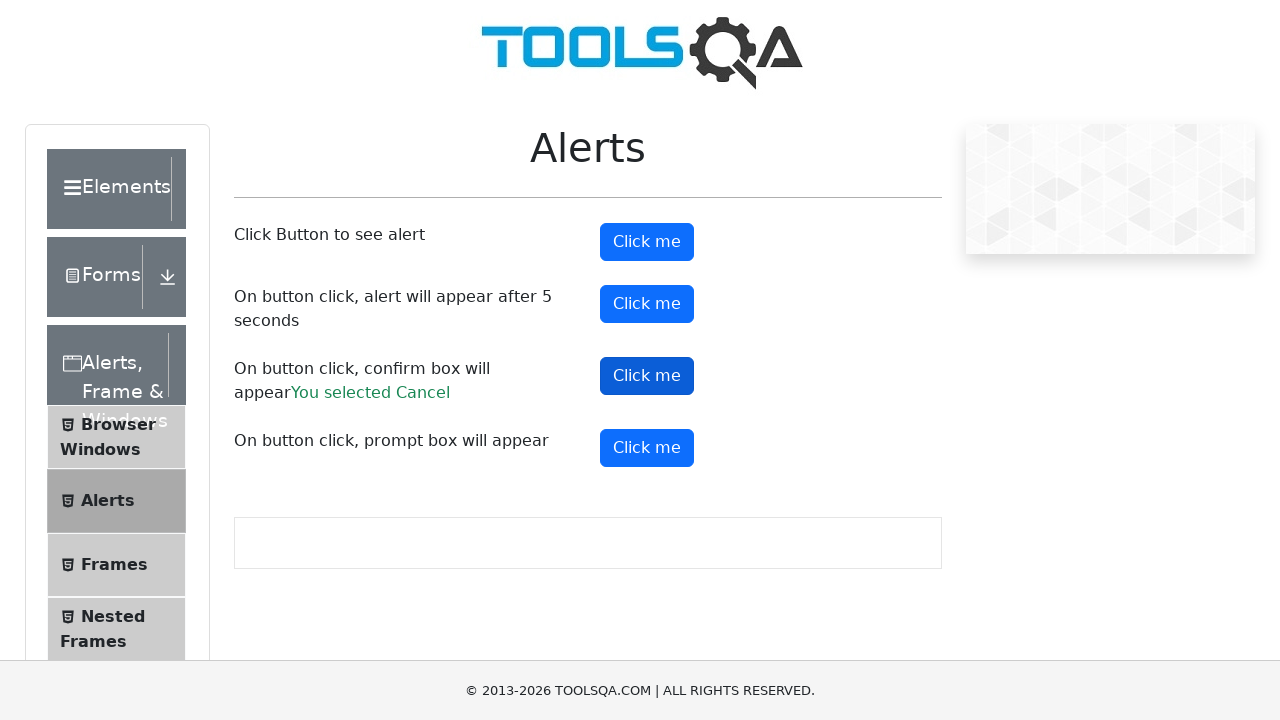

Clicked confirm button again and accepted the alert at (647, 376) on #confirmButton
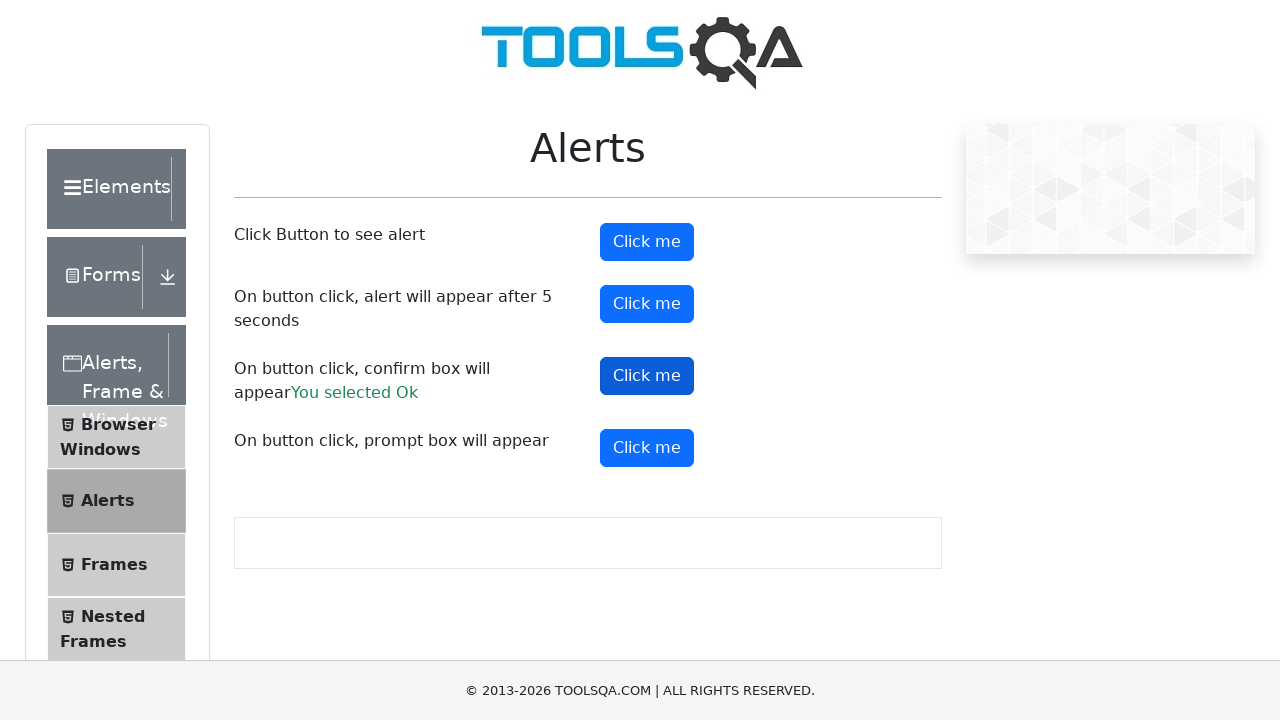

Set up dialog handler to dismiss the next alert
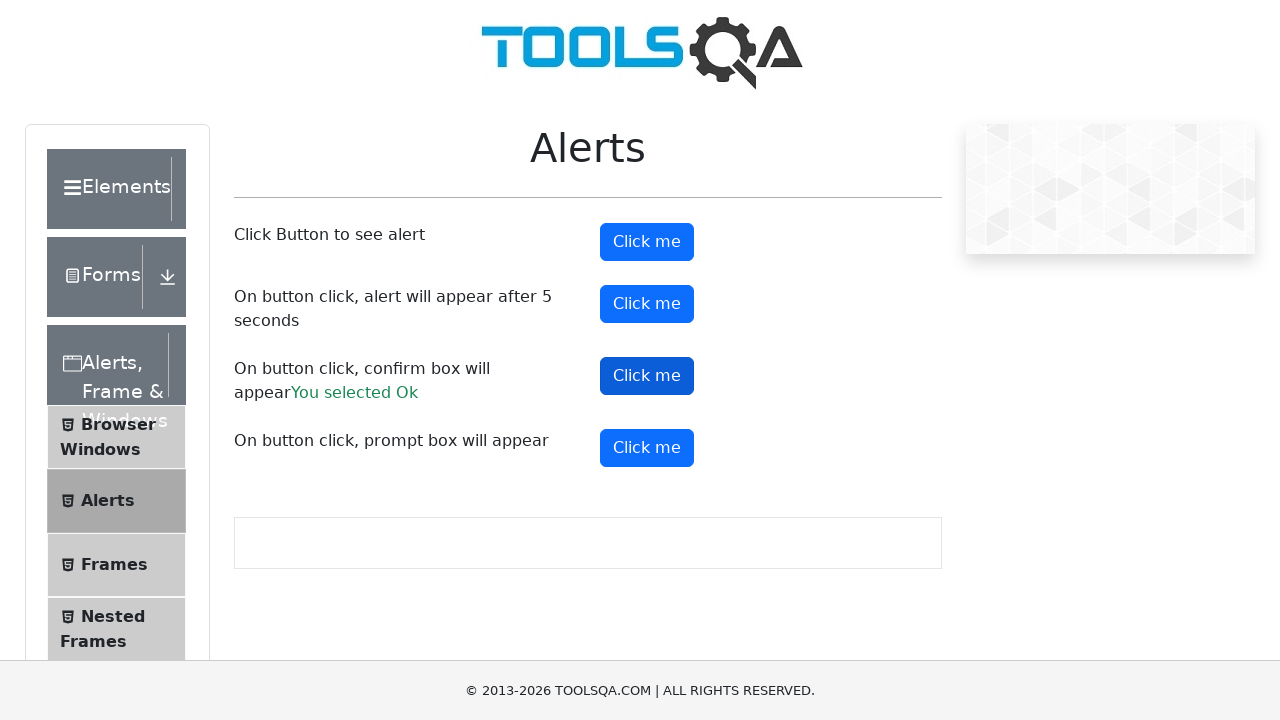

Clicked confirm button and dismissed the alert at (647, 376) on #confirmButton
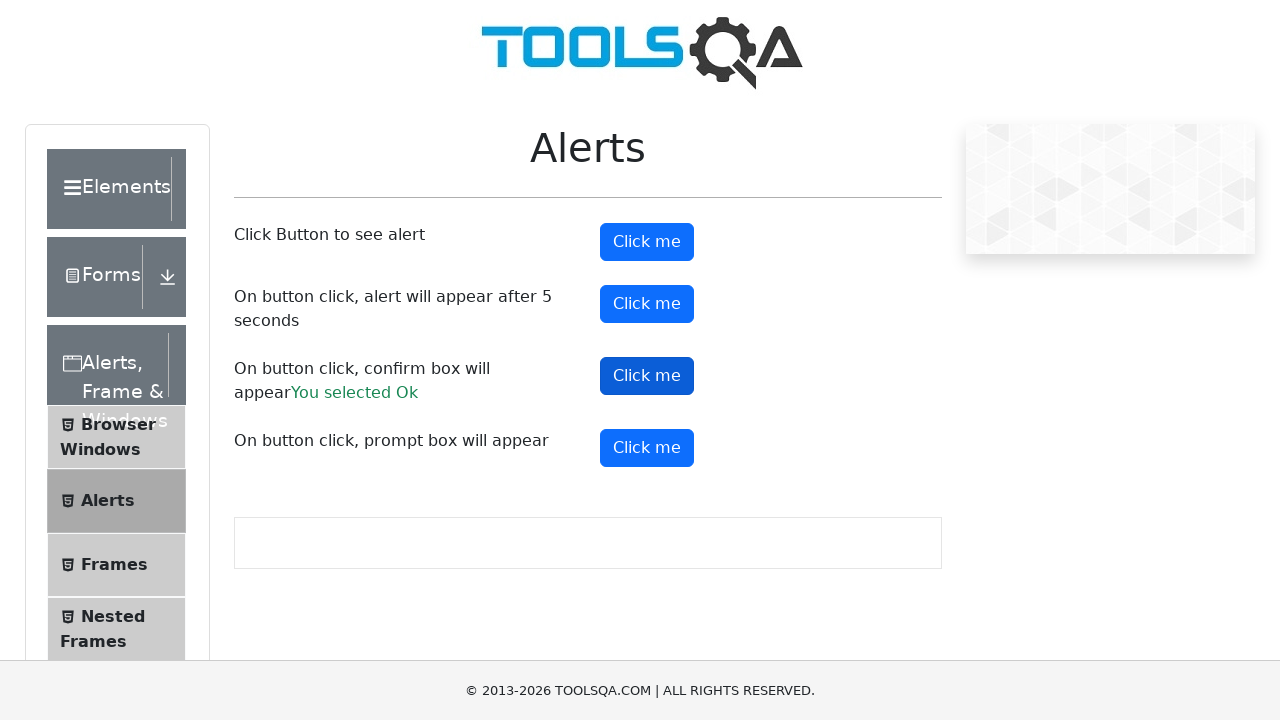

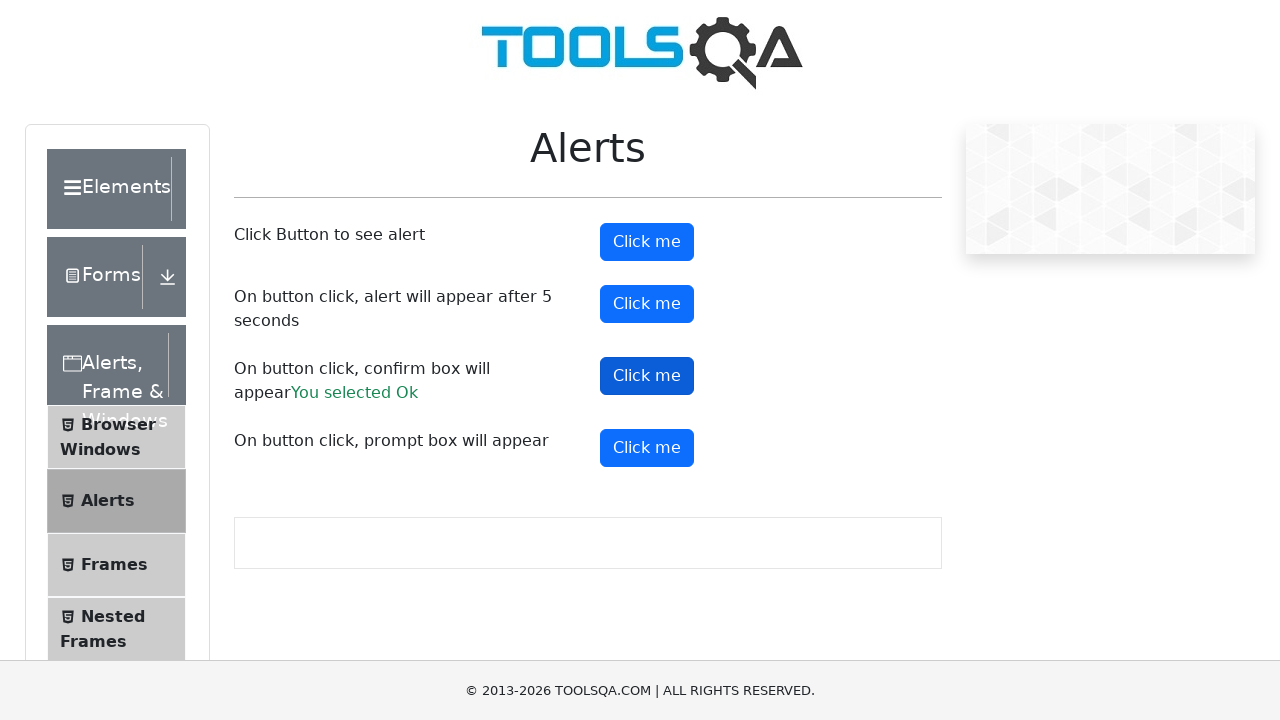